Navigates to the Automation Exercise website's home page and then clicks on the Test Cases button to verify navigation to the test cases page

Starting URL: https://automationexercise.com/

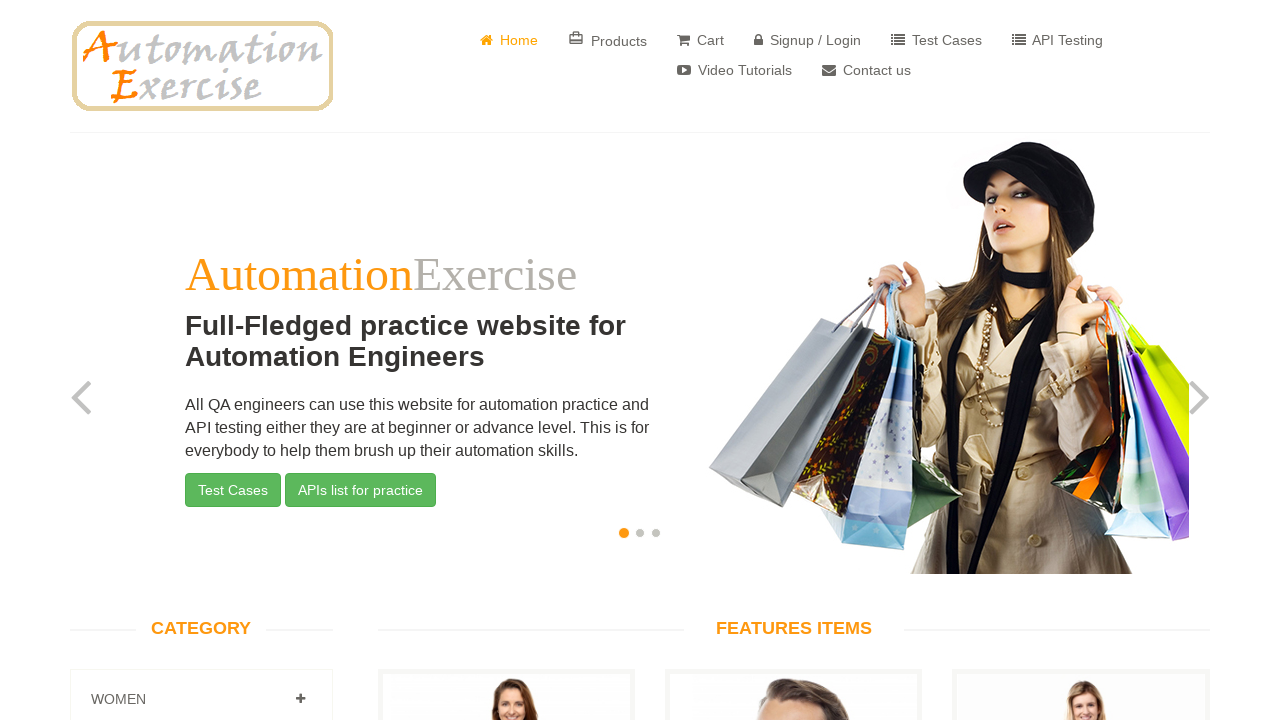

Subscription email field at footer became visible
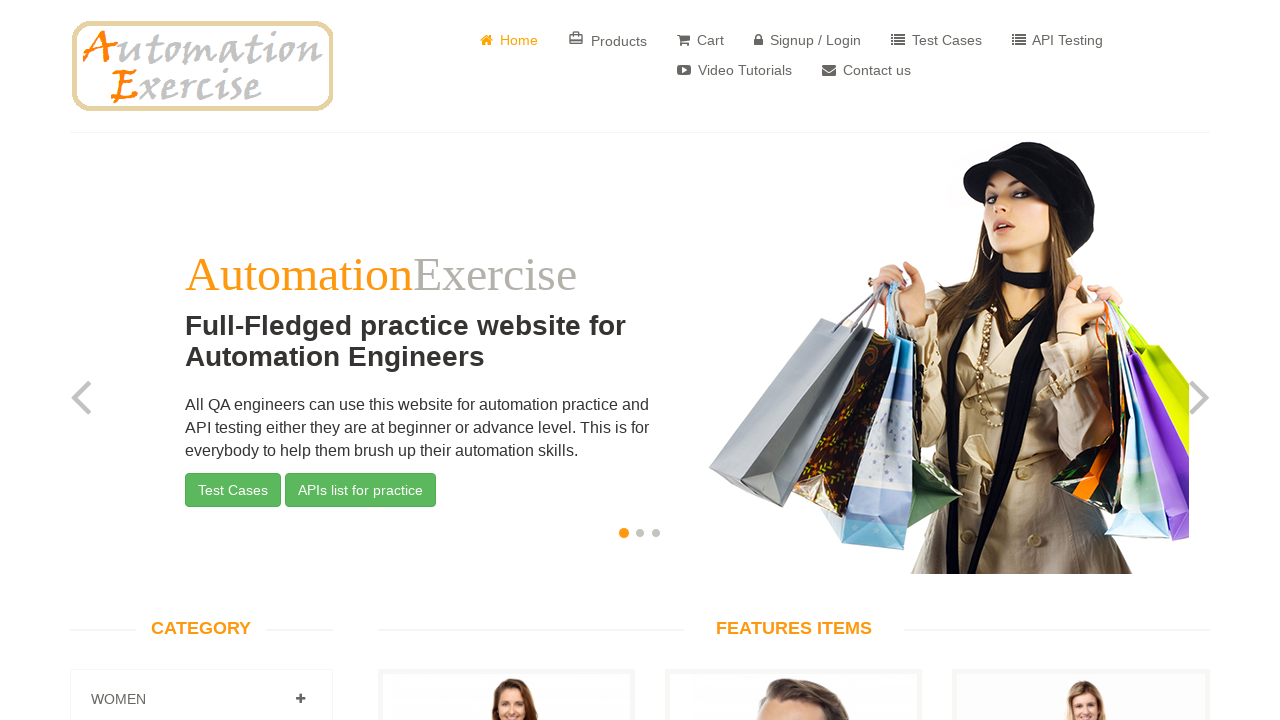

Clicked on Test Cases button to navigate to test cases page at (936, 40) on a[href='/test_cases']
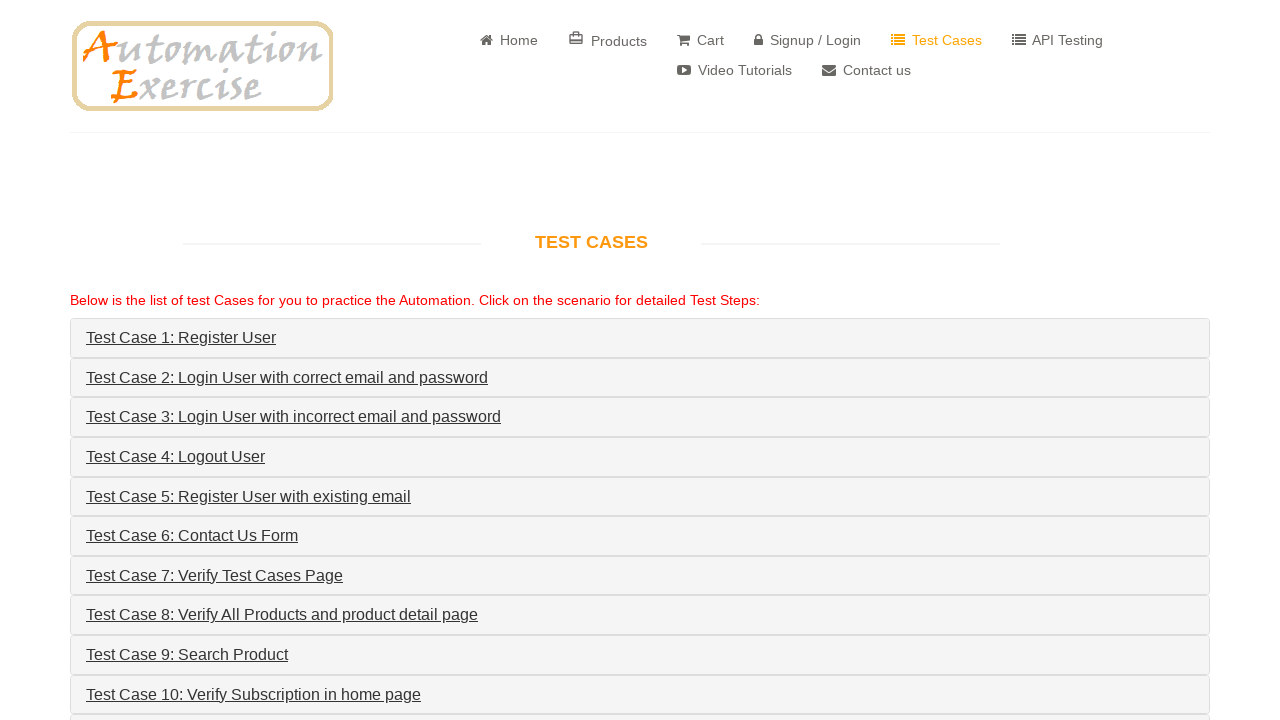

Test Cases page loaded and title is visible
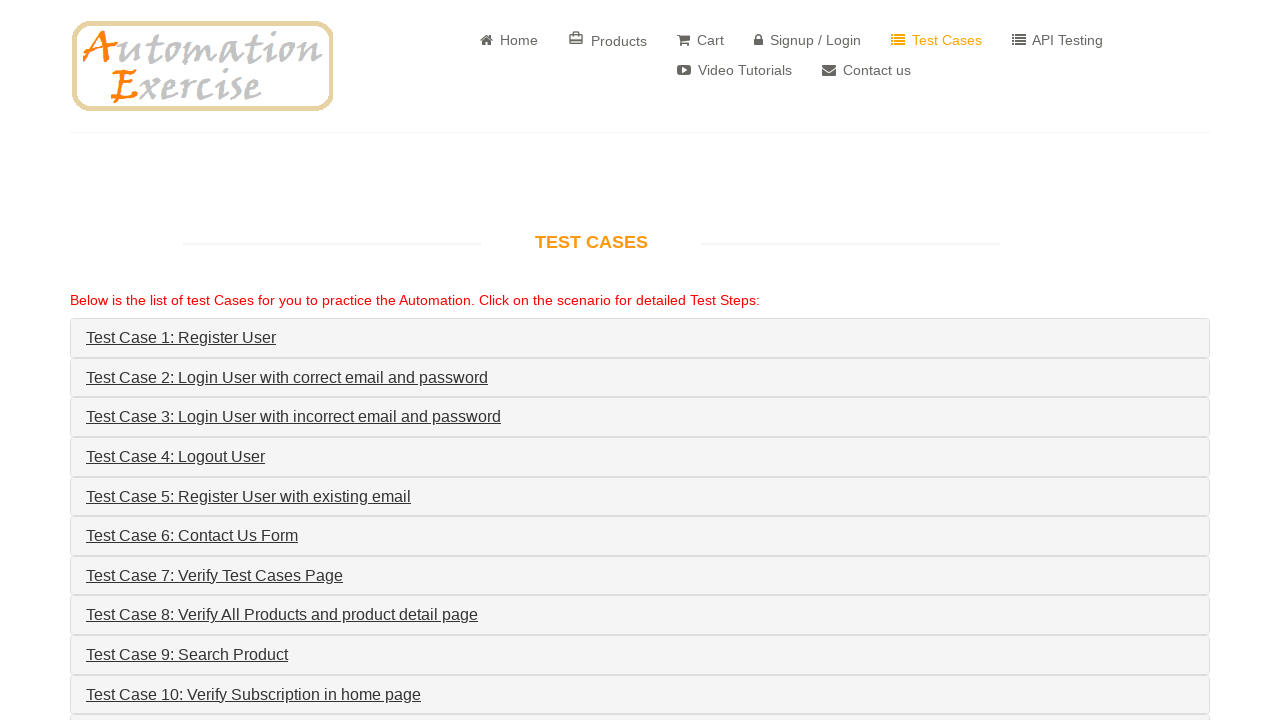

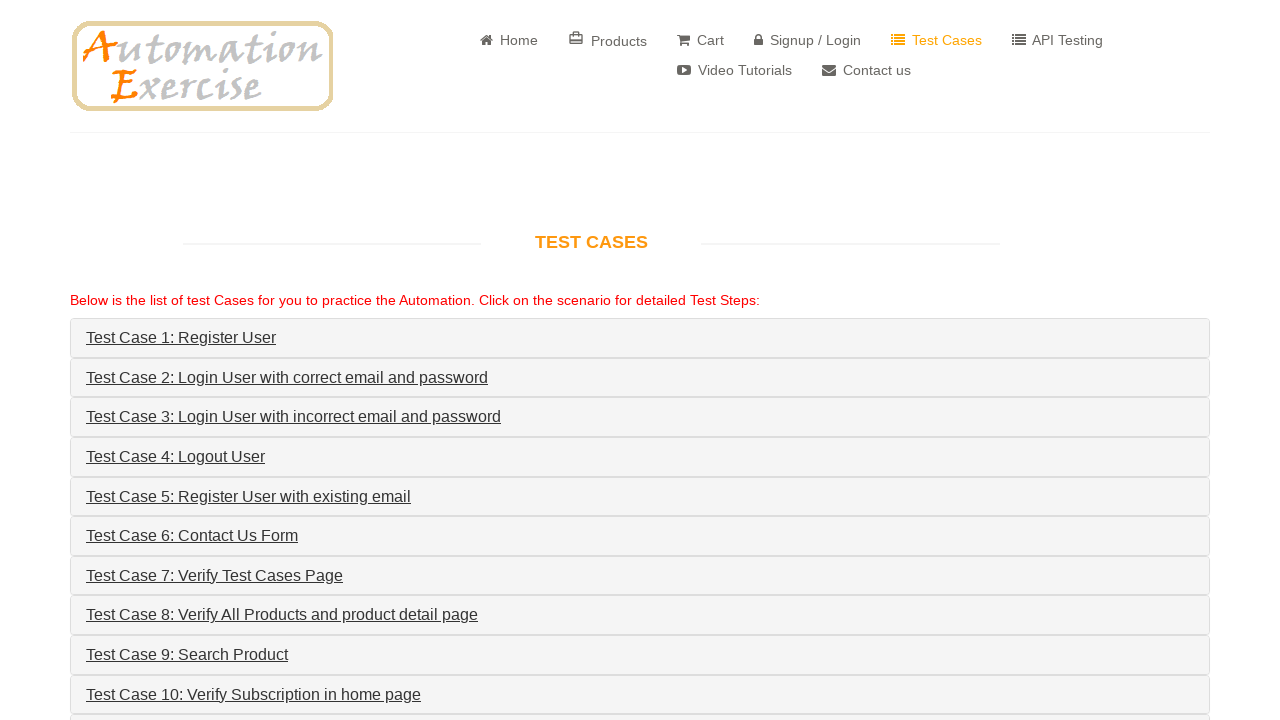